Tests a complete flight booking flow on BlazeDemo by selecting departure and destination cities, choosing a flight, filling in passenger and payment details, and completing the purchase.

Starting URL: https://blazedemo.com/

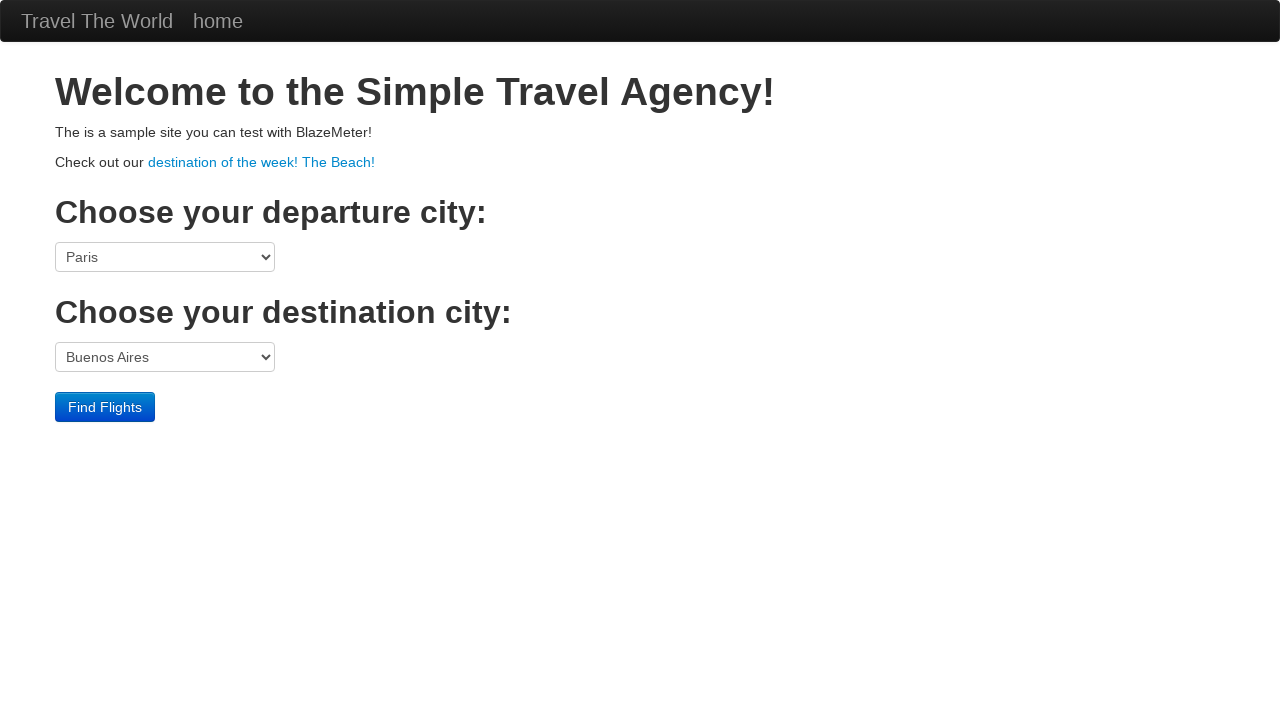

Clicked departure city dropdown at (165, 257) on select[name='fromPort']
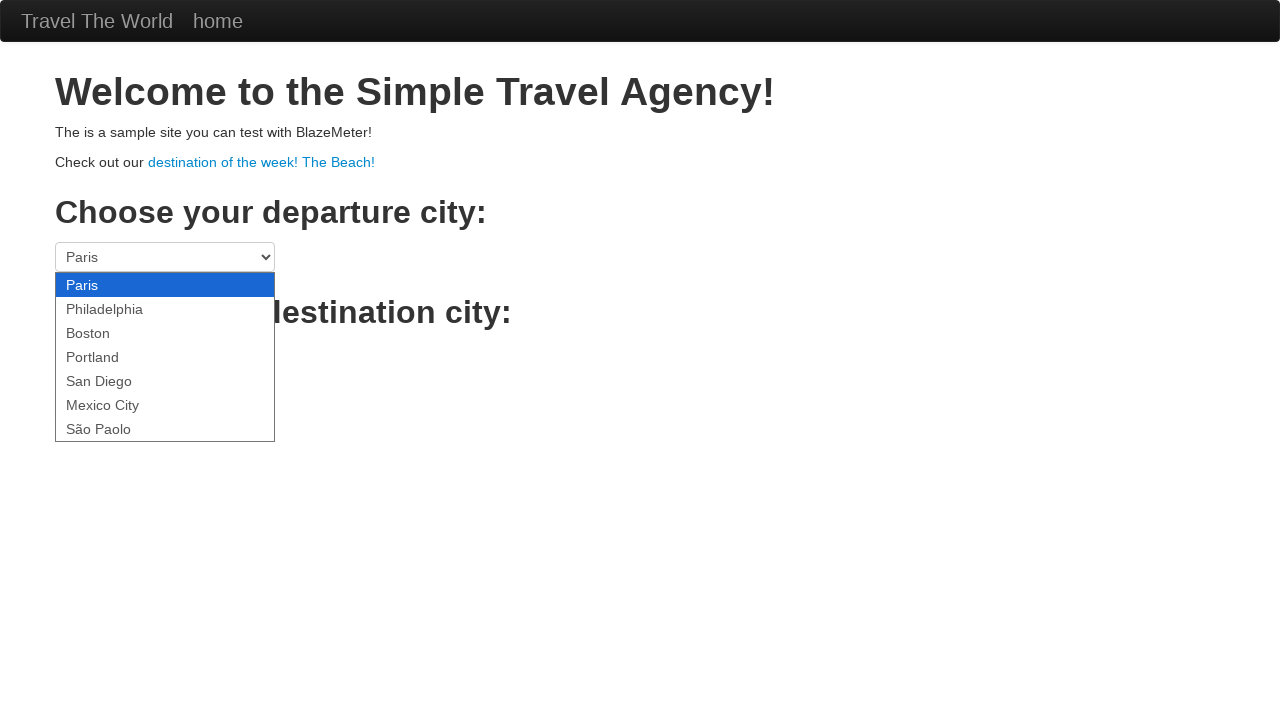

Selected Portland as departure city on select[name='fromPort']
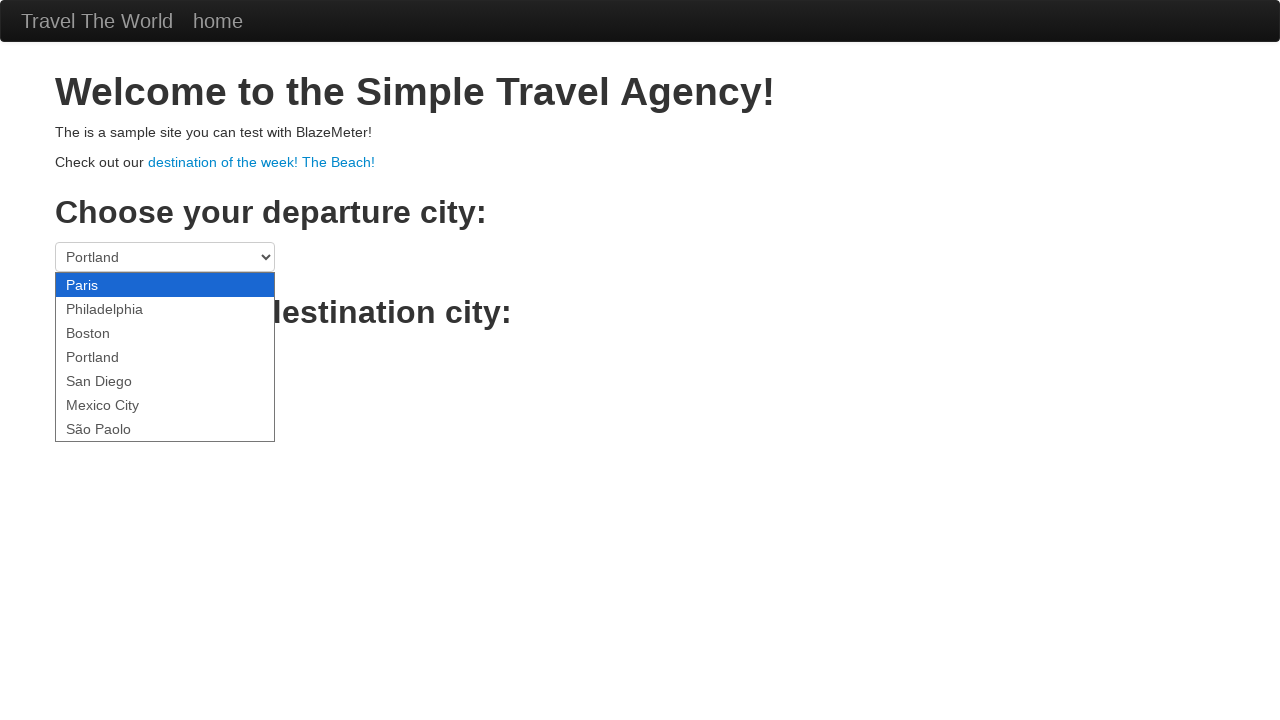

Clicked destination city dropdown at (165, 357) on select[name='toPort']
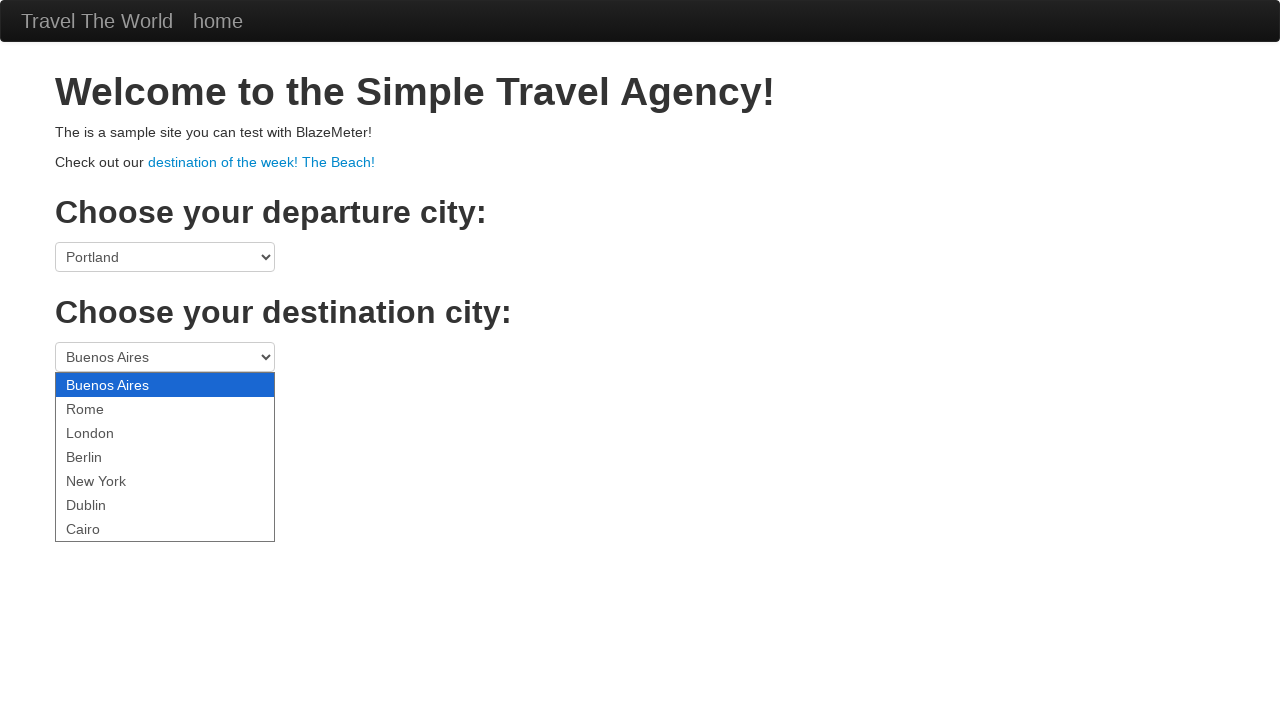

Selected Rome as destination city on select[name='toPort']
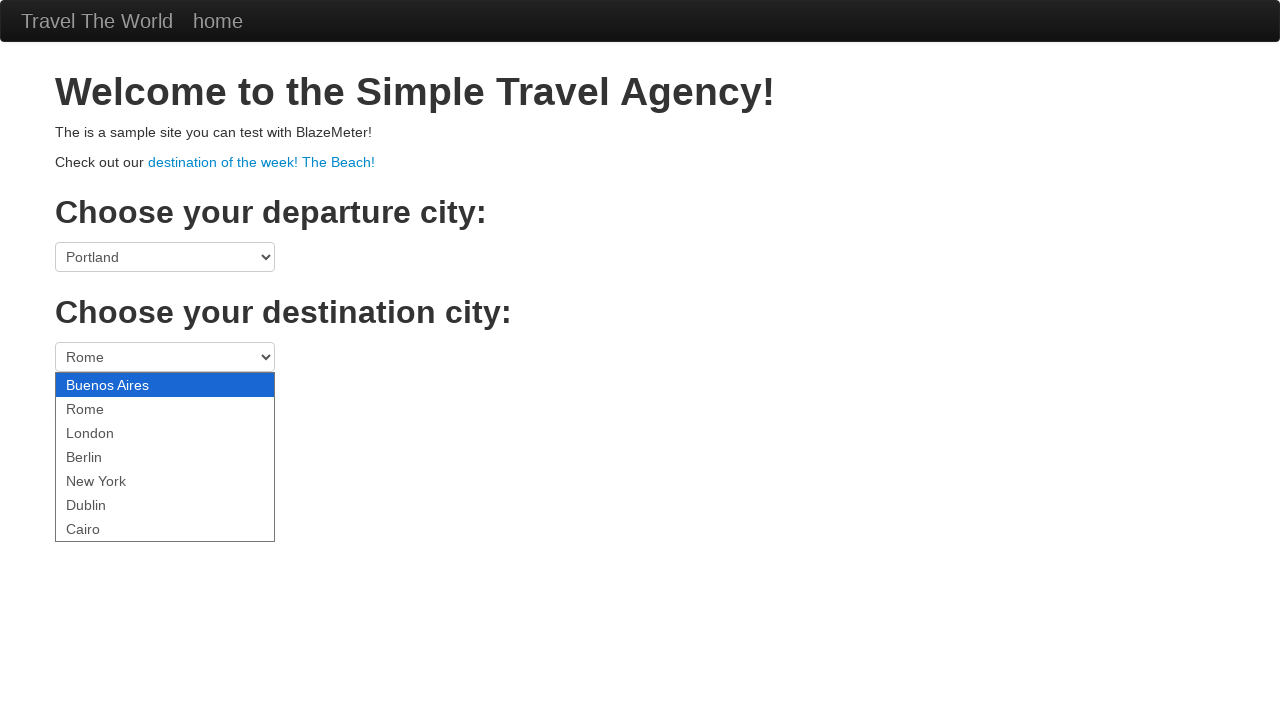

Clicked Find Flights button at (105, 407) on .btn-primary
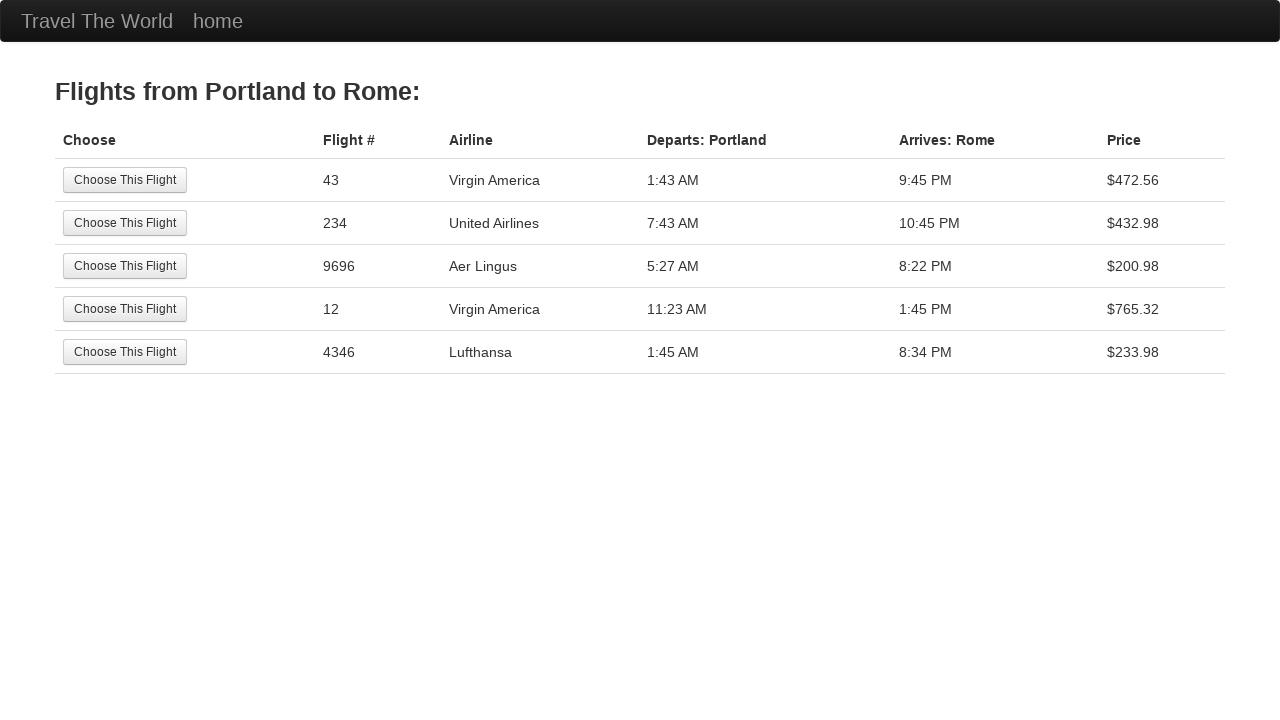

Selected the third flight option at (125, 266) on tr:nth-child(3) .btn
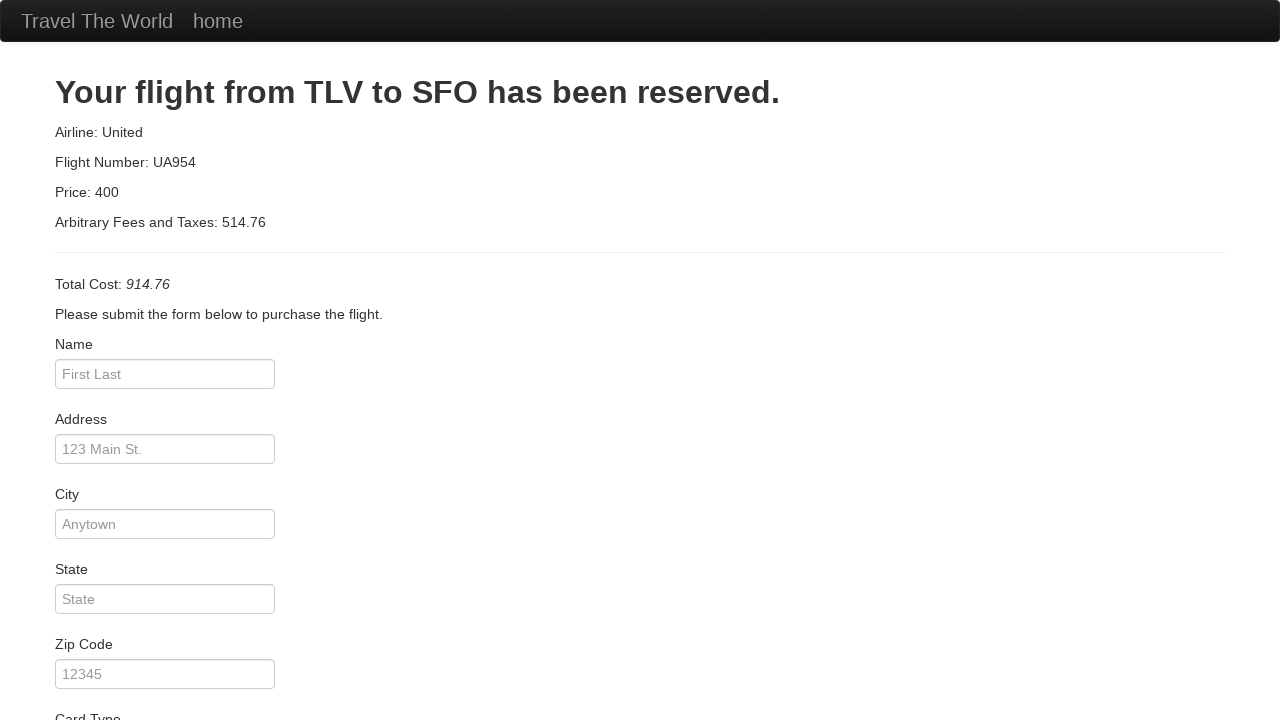

Clicked passenger name field at (165, 374) on #inputName
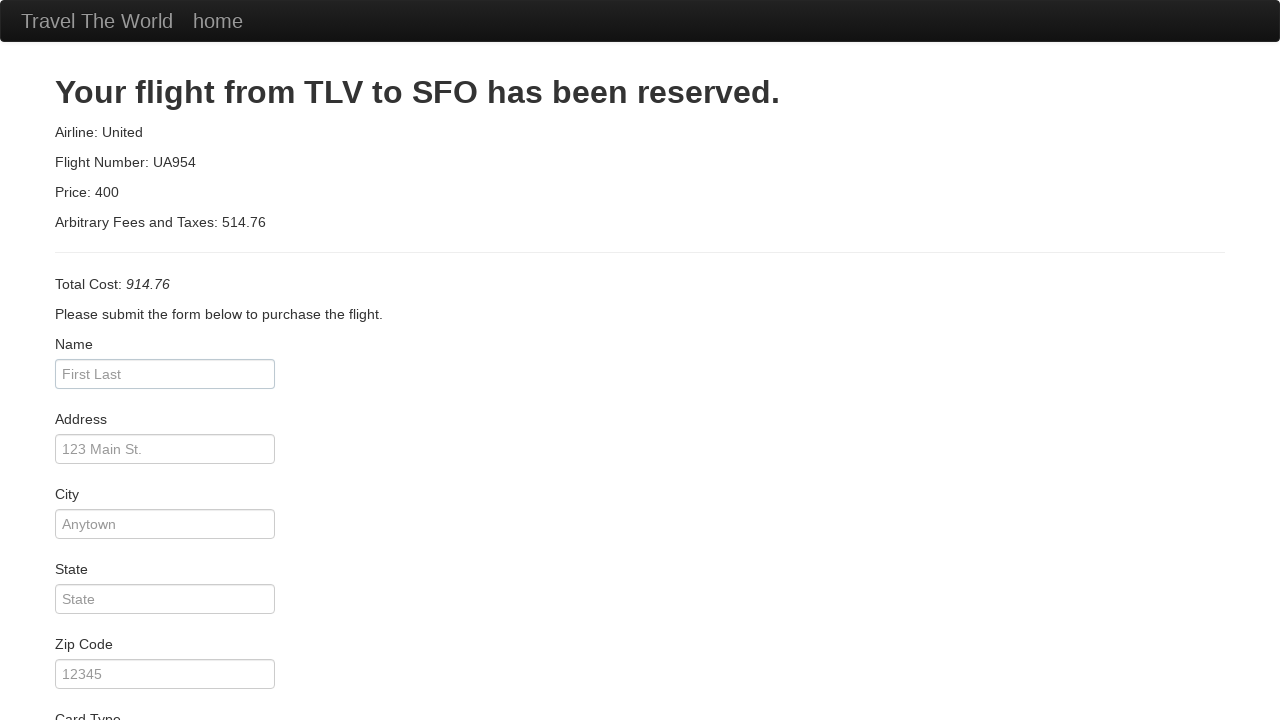

Entered passenger name 'John Smith' on #inputName
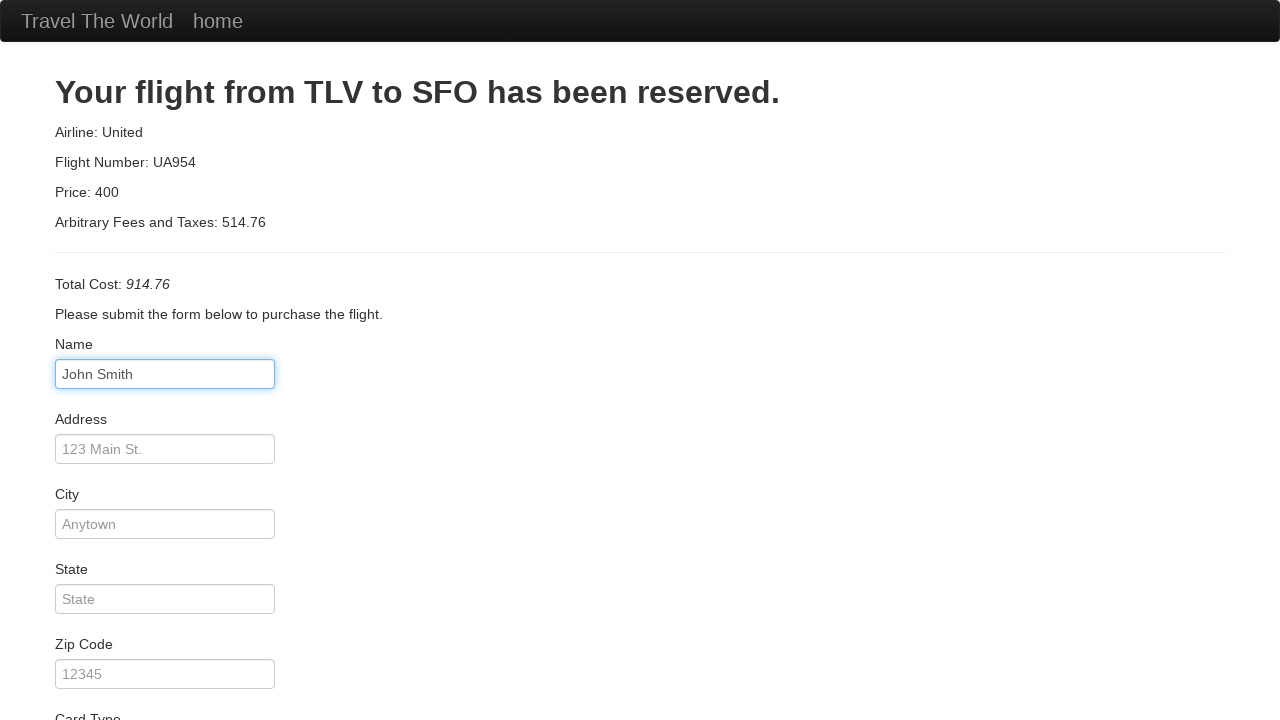

Clicked address field at (165, 449) on #address
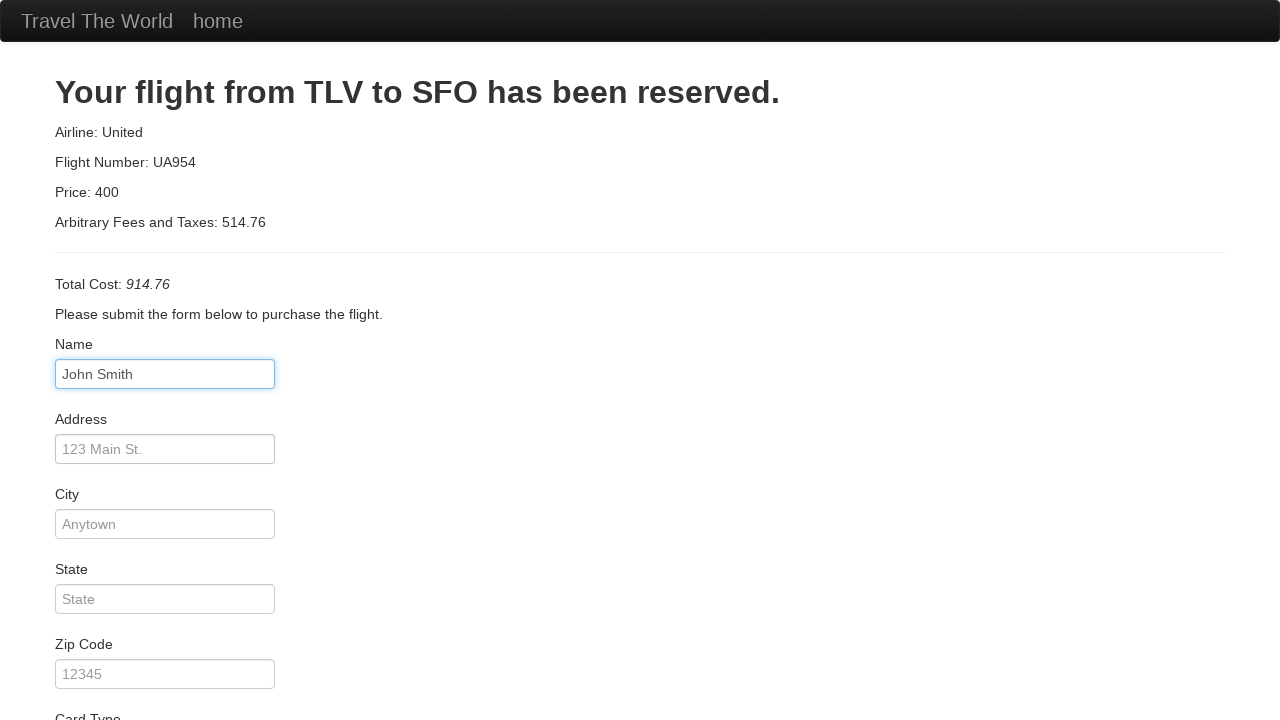

Entered address '456 Oak Avenue' on #address
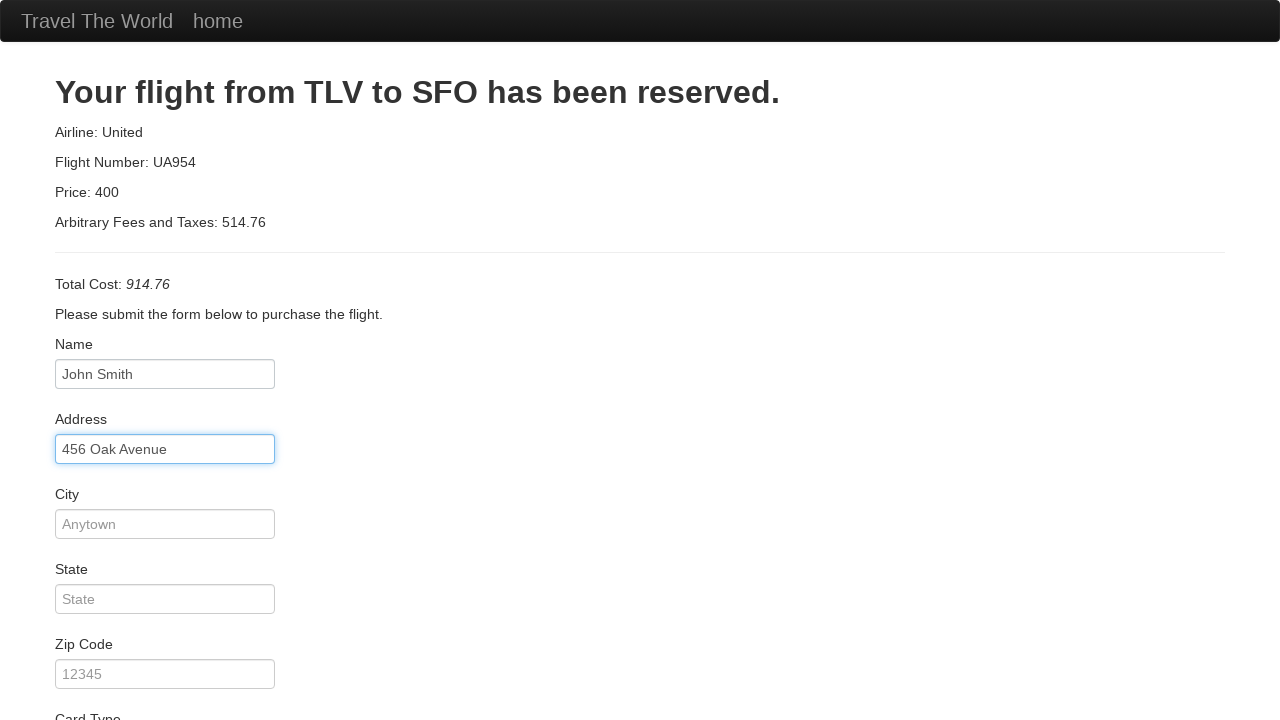

Clicked city field at (165, 524) on #city
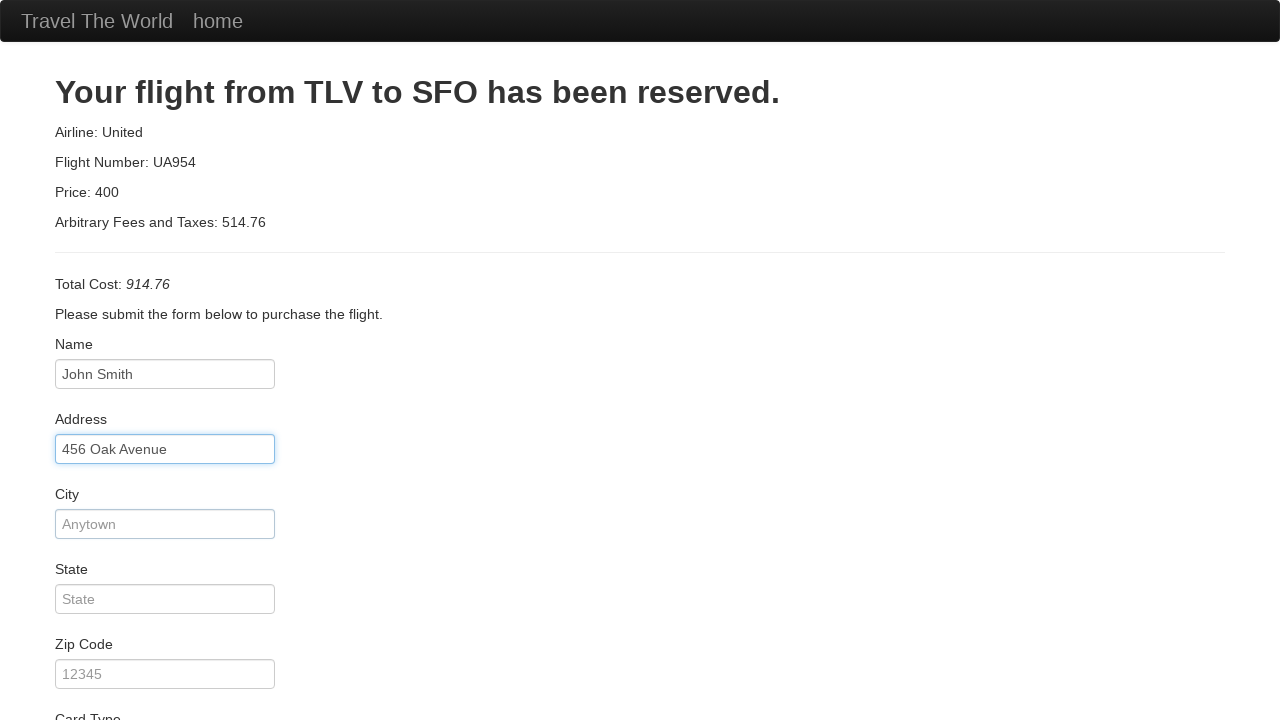

Entered city 'Springfield' on #city
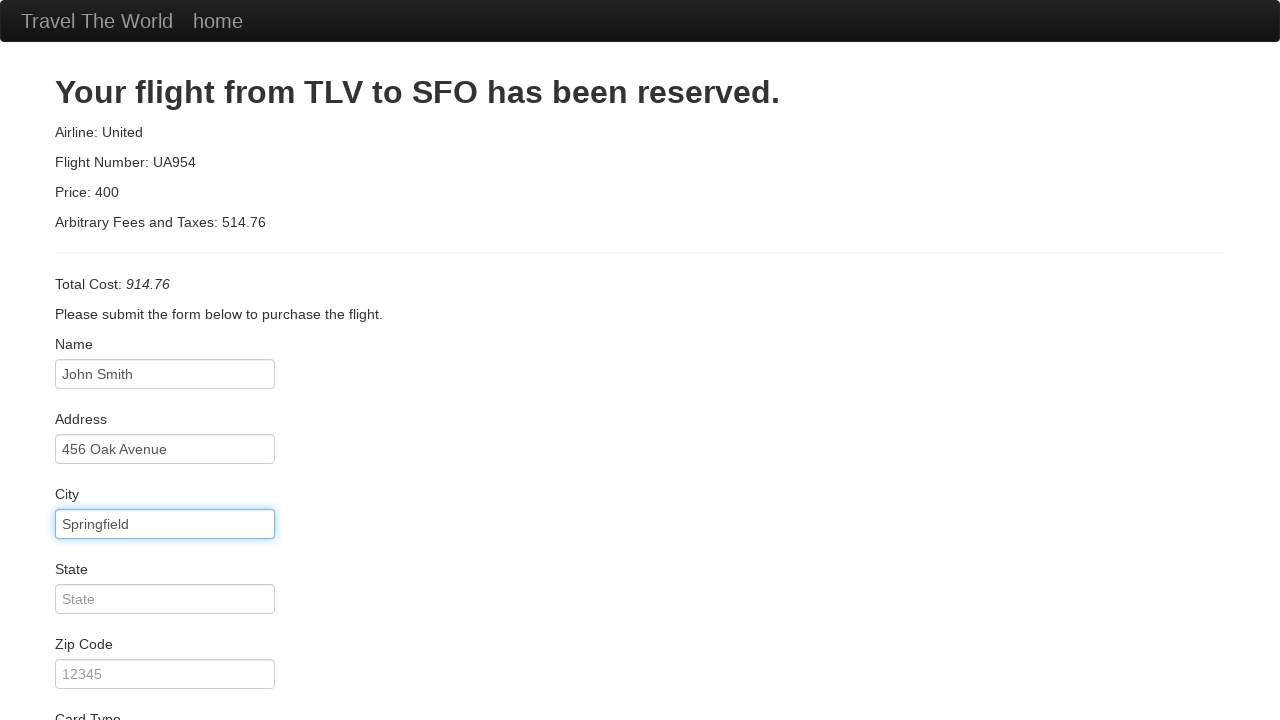

Clicked zip code field at (165, 674) on #zipCode
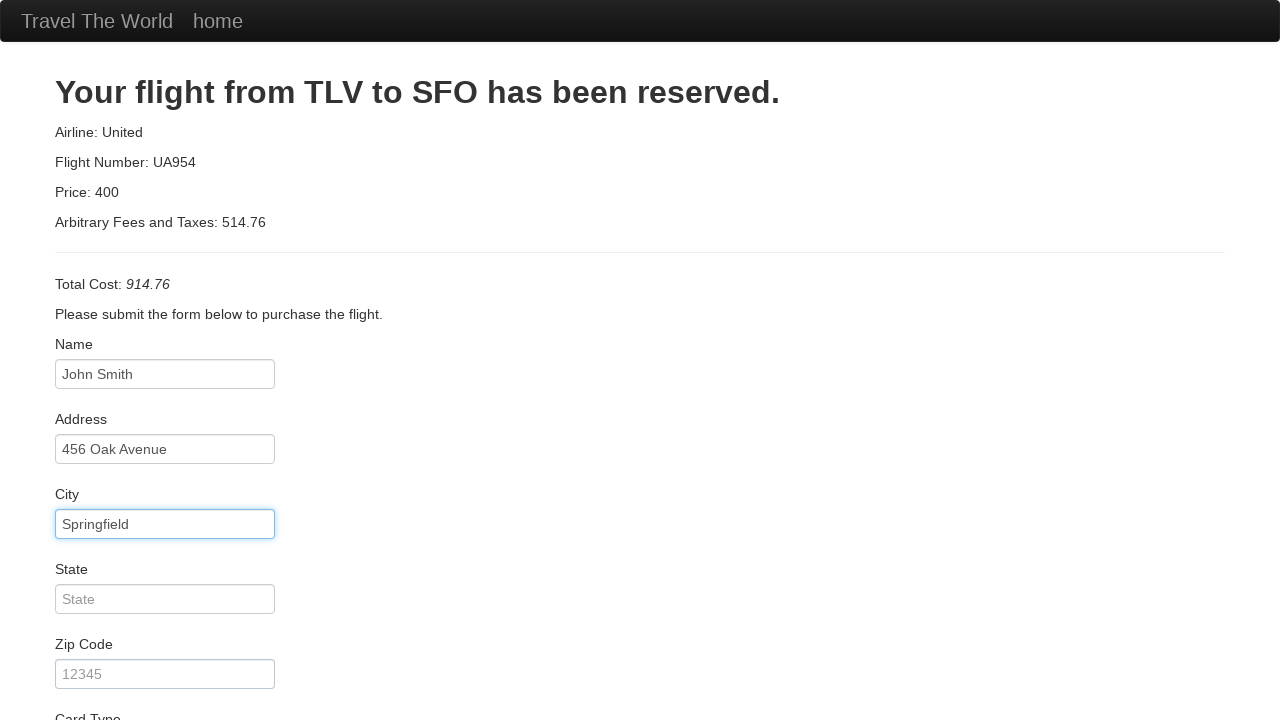

Entered zip code '67890' on #zipCode
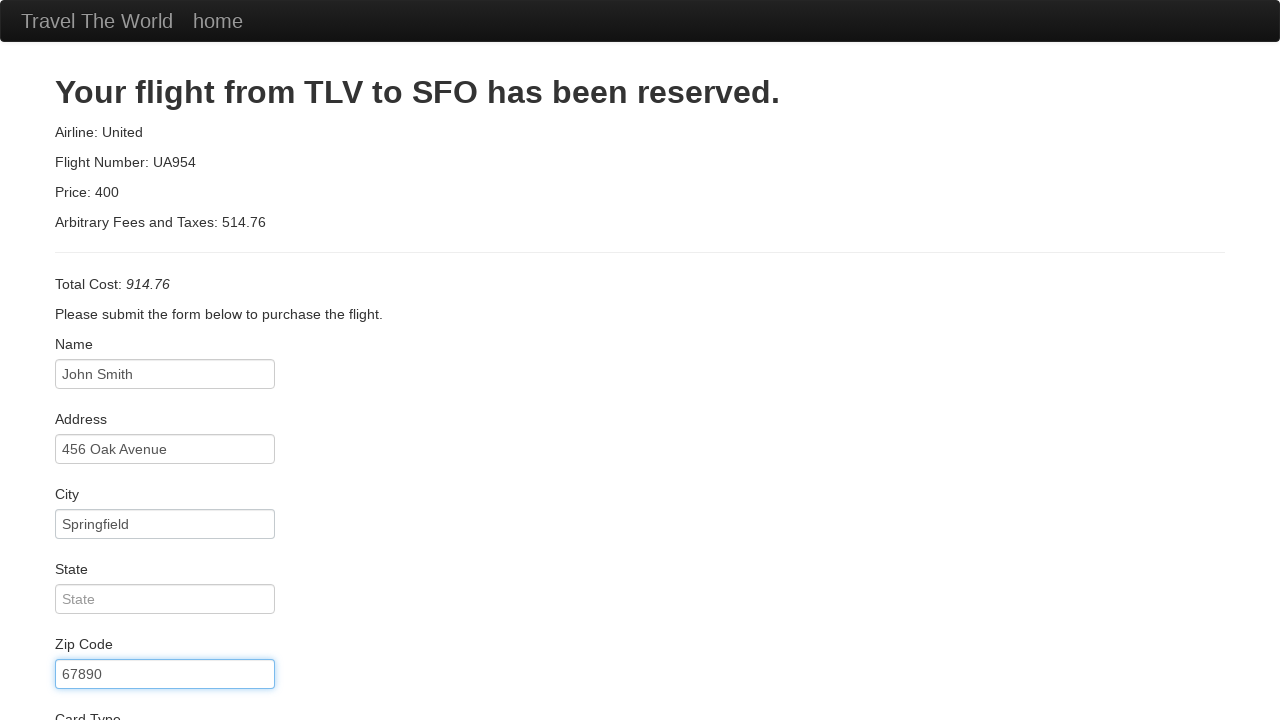

Clicked state field at (165, 599) on #state
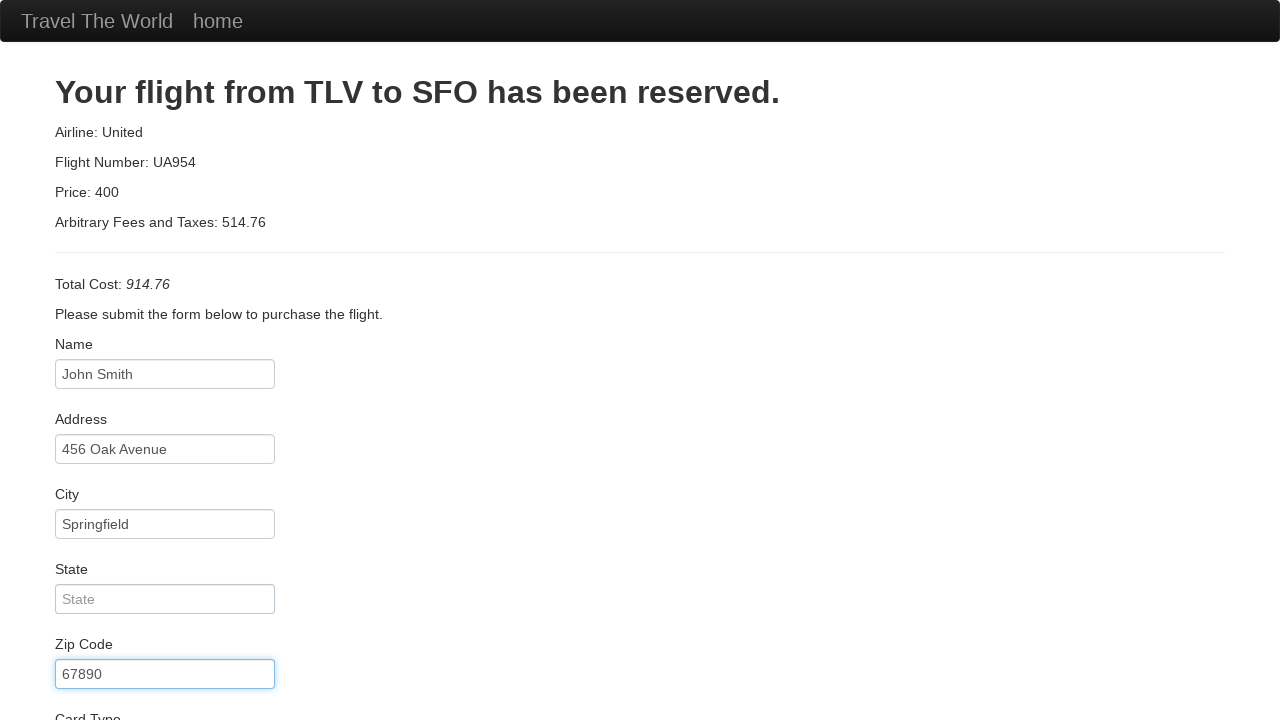

Entered state 'California' on #state
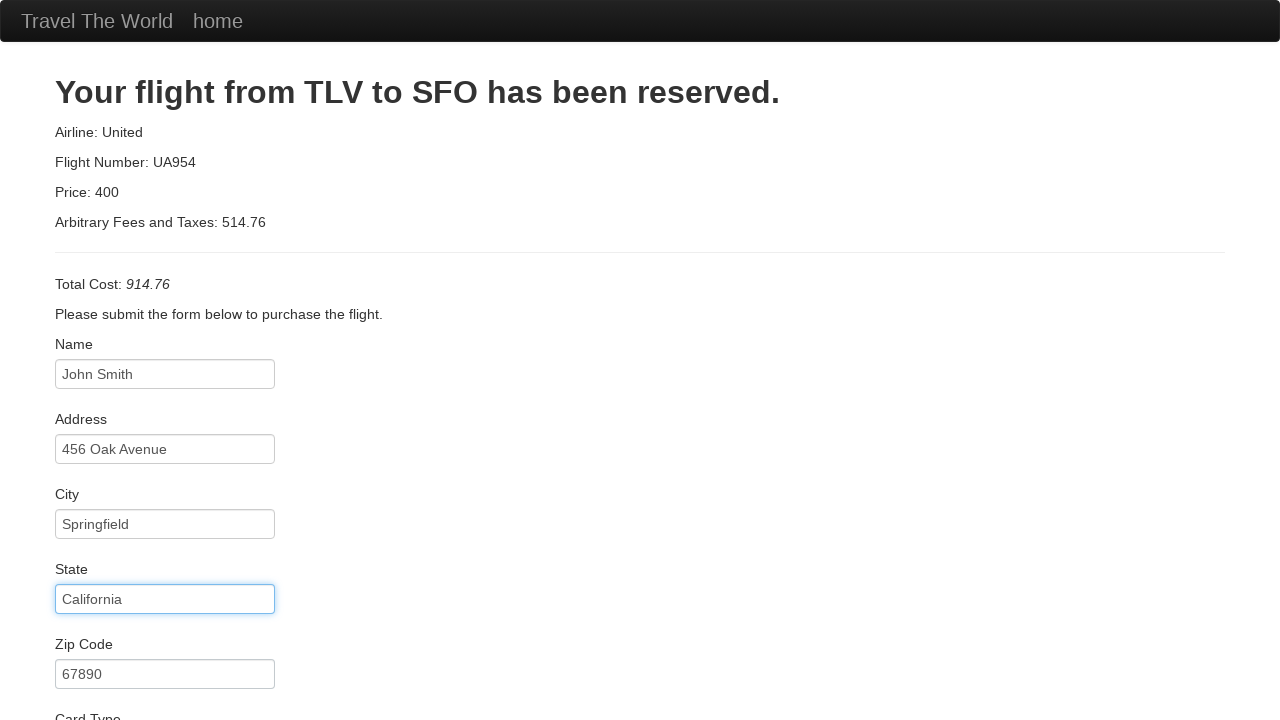

Clicked card type dropdown at (165, 360) on #cardType
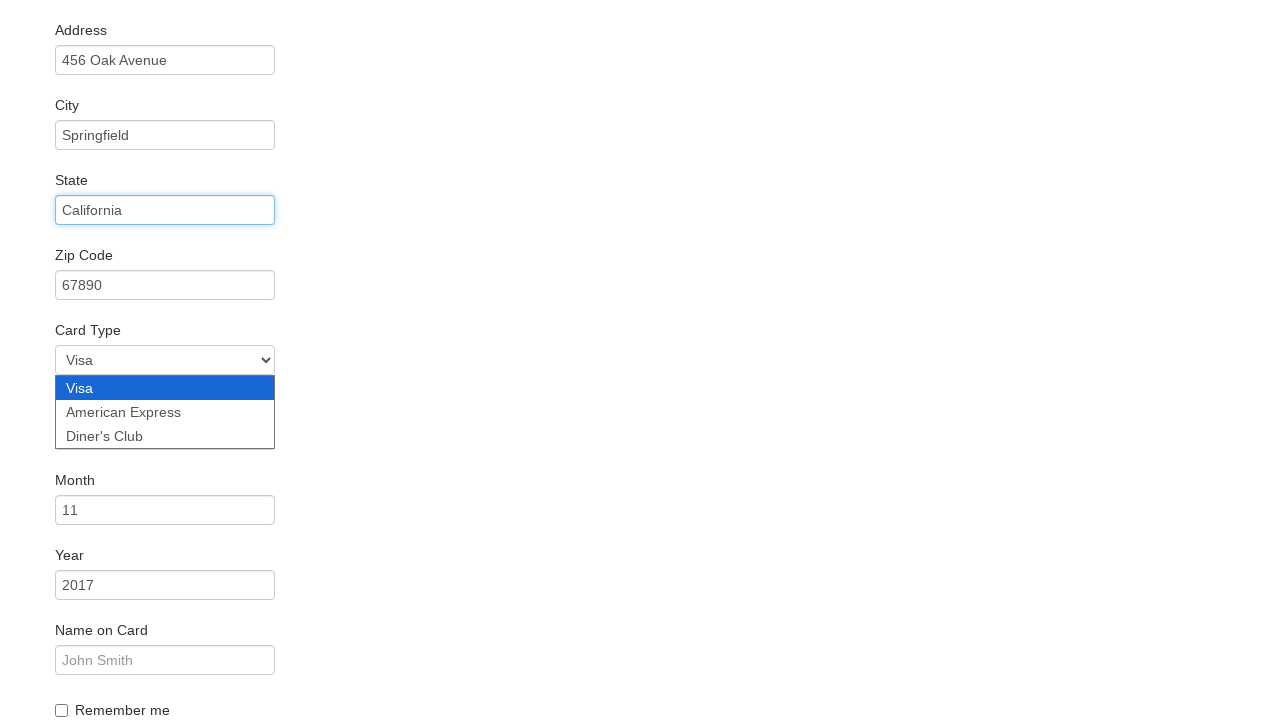

Selected American Express as card type on #cardType
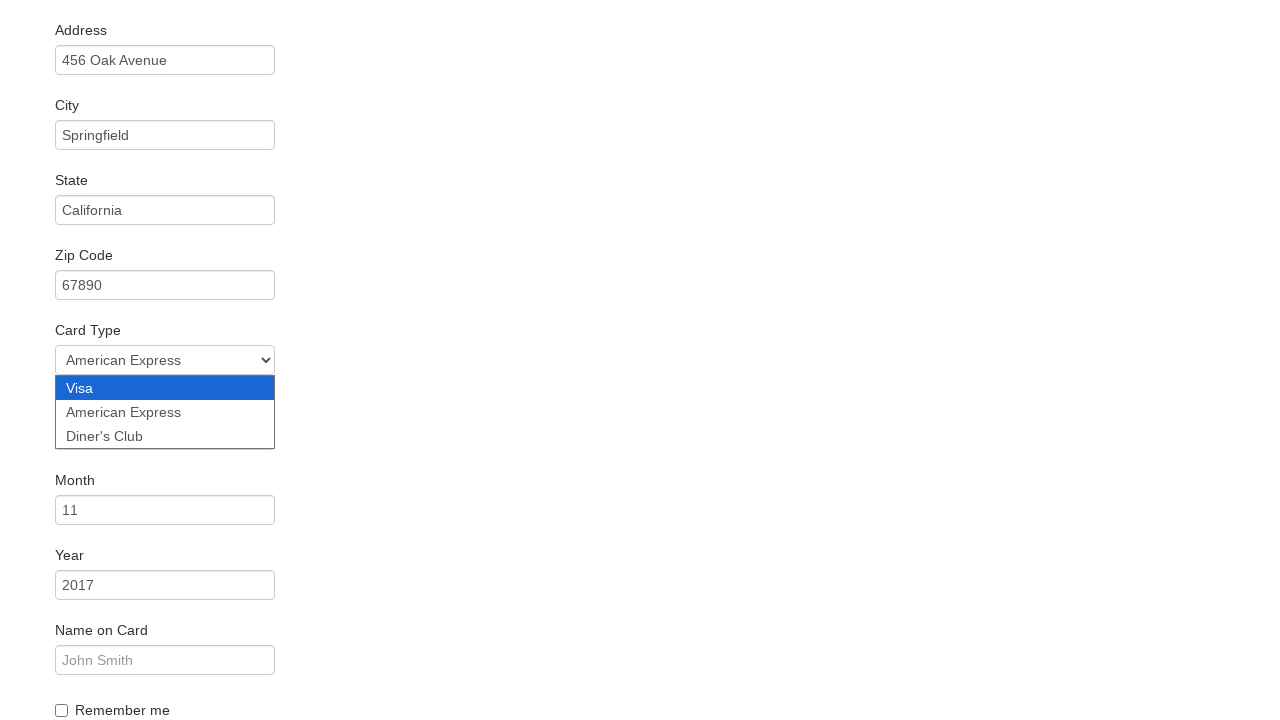

Clicked credit card number field at (165, 435) on #creditCardNumber
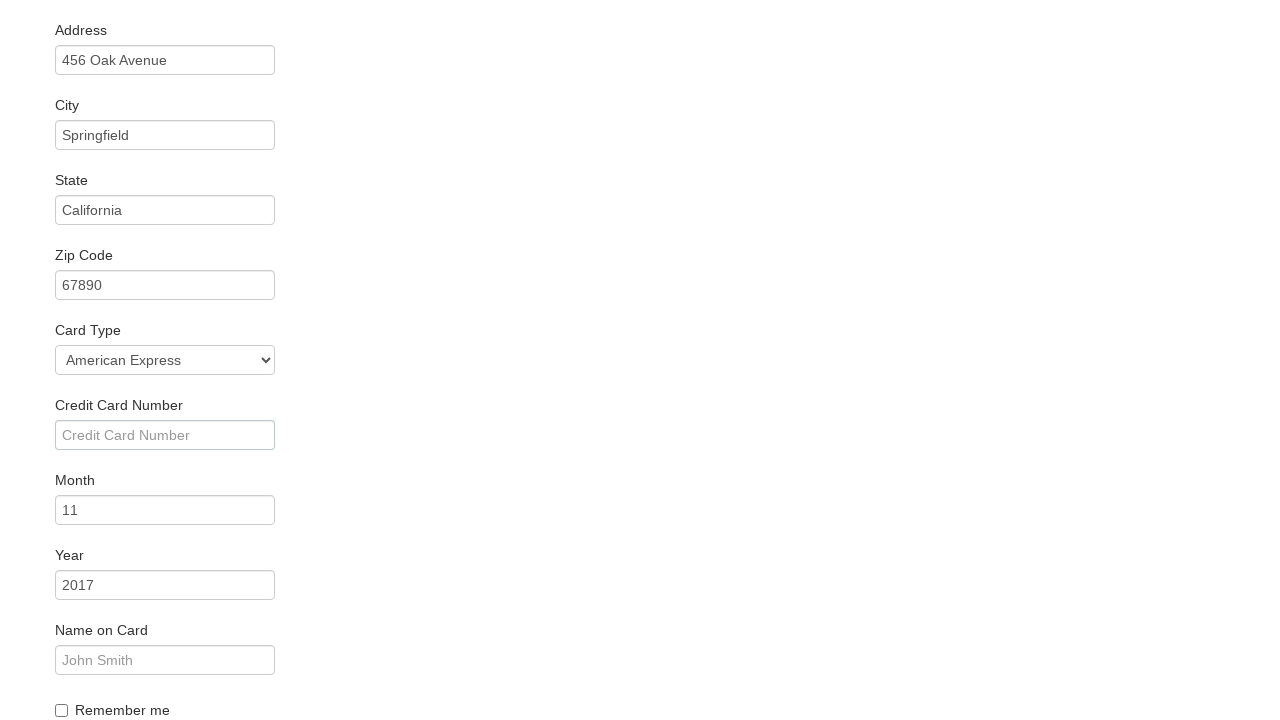

Entered credit card number on #creditCardNumber
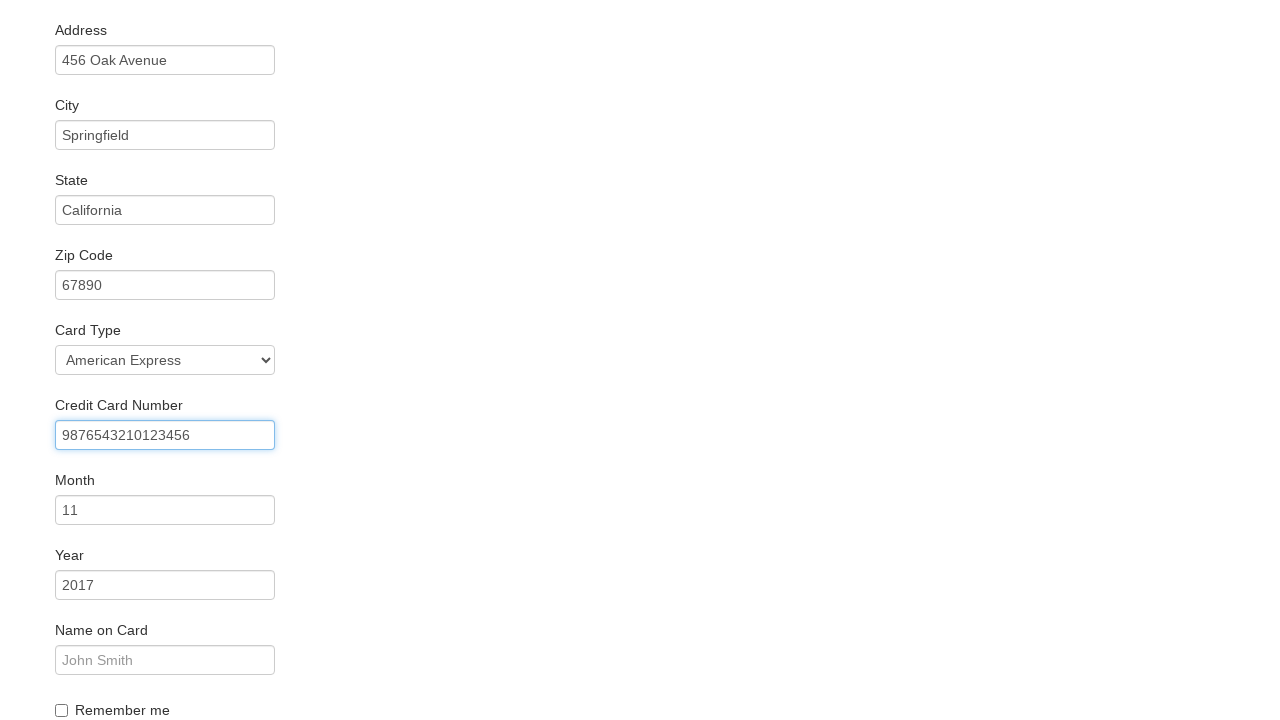

Clicked name on card field at (165, 660) on #nameOnCard
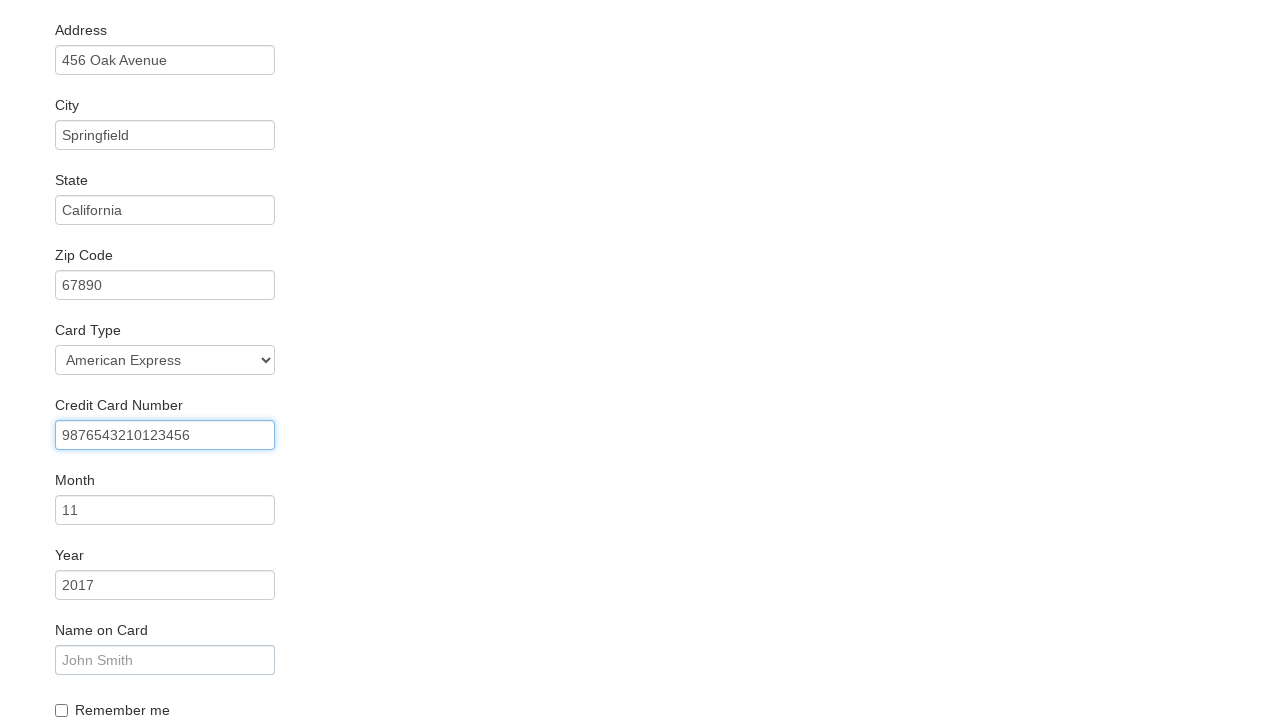

Entered name on card 'John Smith' on #nameOnCard
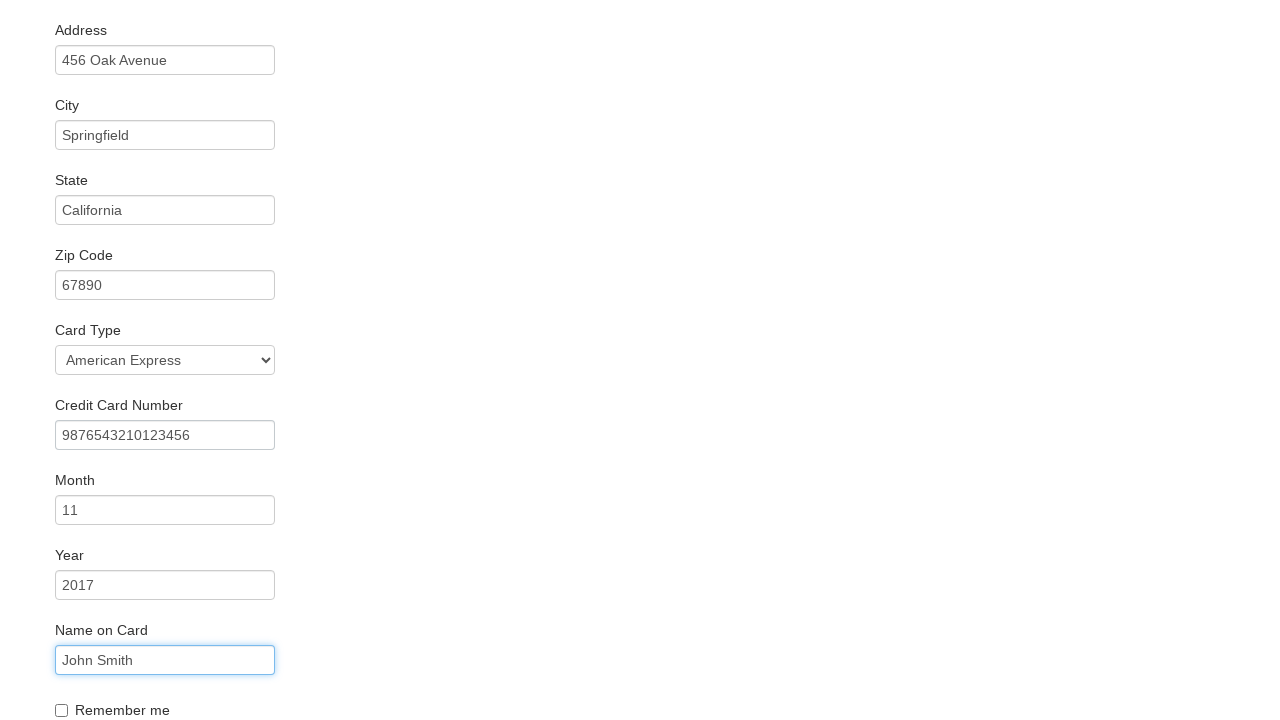

Clicked Purchase Flight button at (118, 685) on .btn-primary
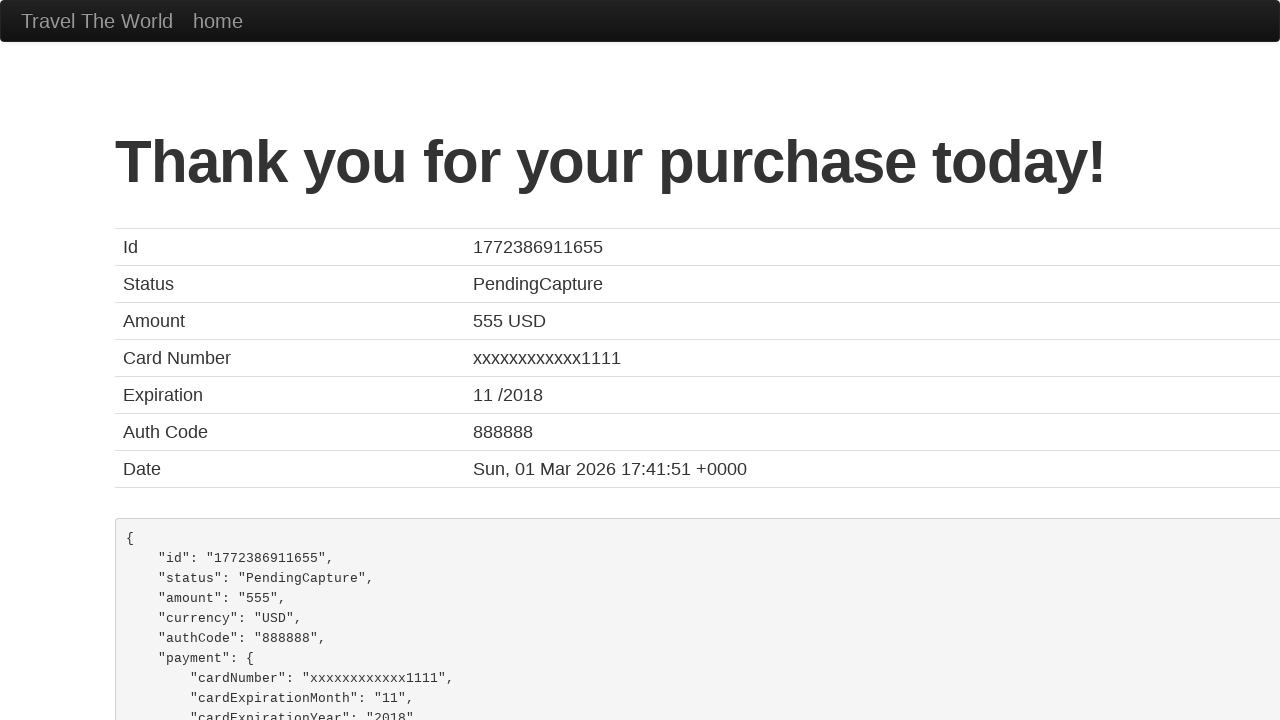

Confirmation page loaded successfully
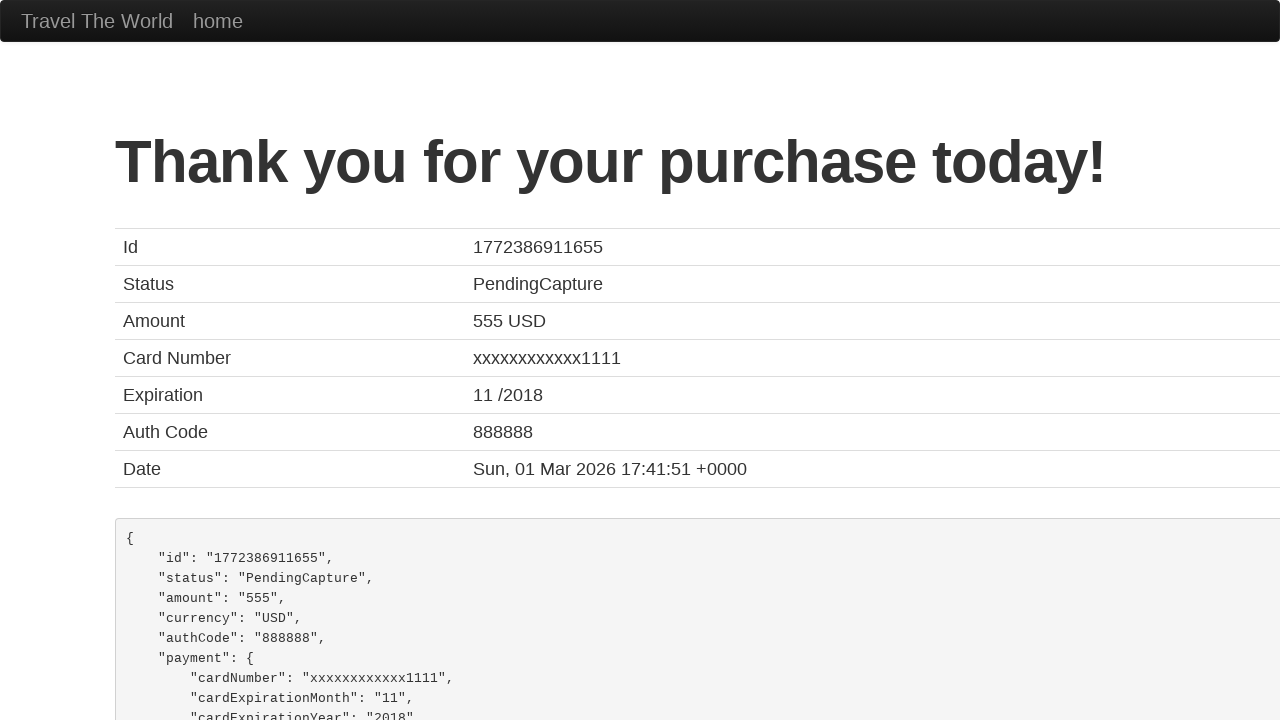

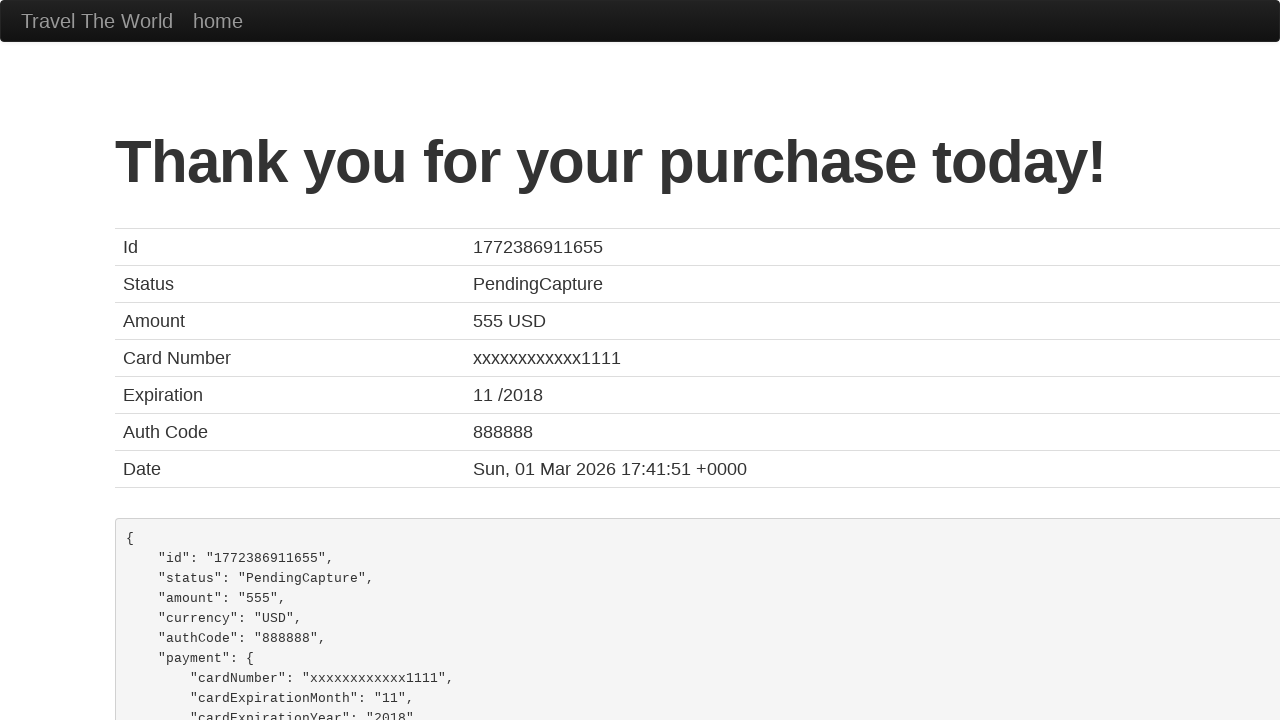